Tests hovering over the Contribute menu item to reveal a submenu, then clicking the CLA link and verifying navigation

Starting URL: https://jqueryui.com/

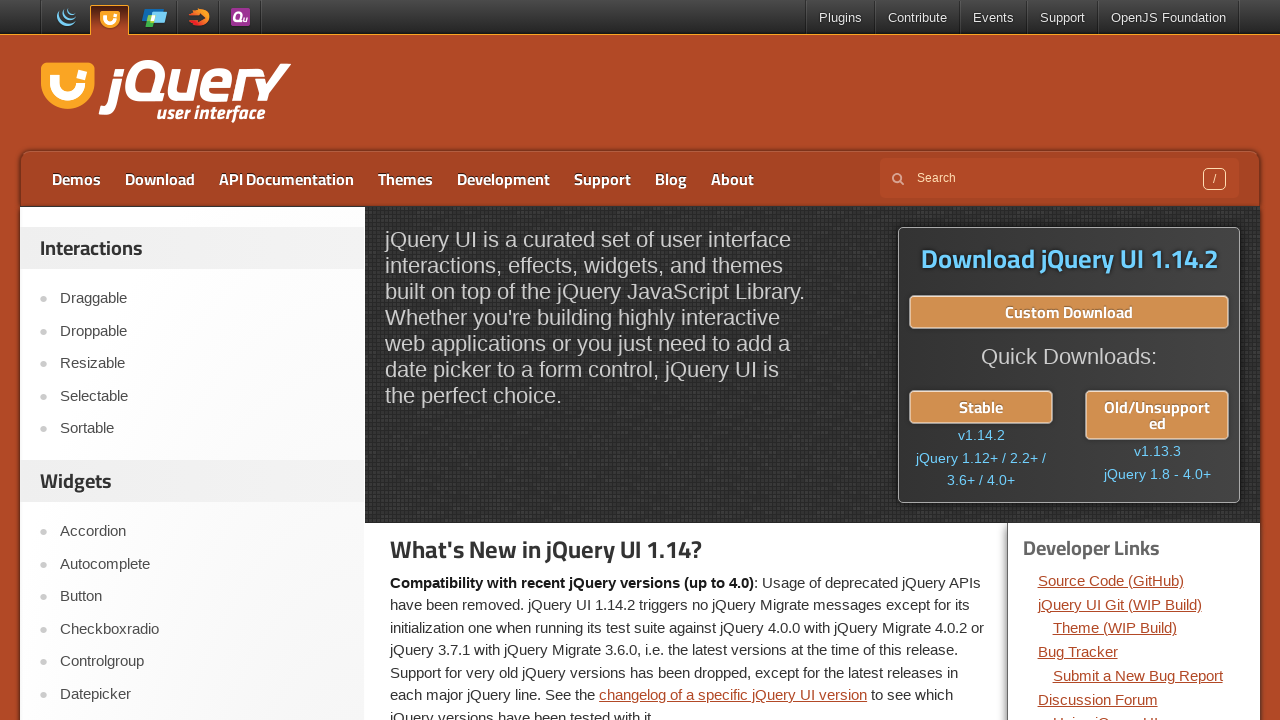

Hovered over Contribute menu item to reveal submenu at (918, 18) on xpath=//section[@id='global-nav']//div//ul[@class='links']//*[contains(text(),'C
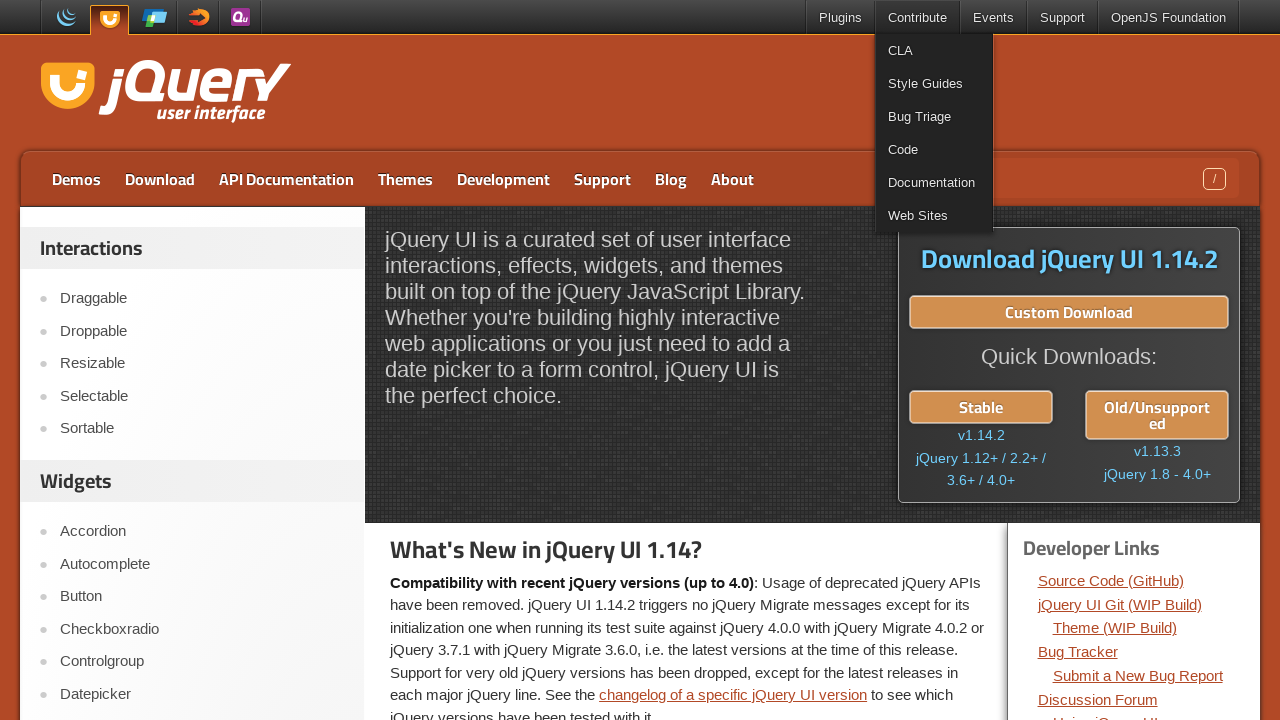

Clicked CLA link in Contribute submenu at (934, 50) on xpath=//a[contains(text(),'CLA')]
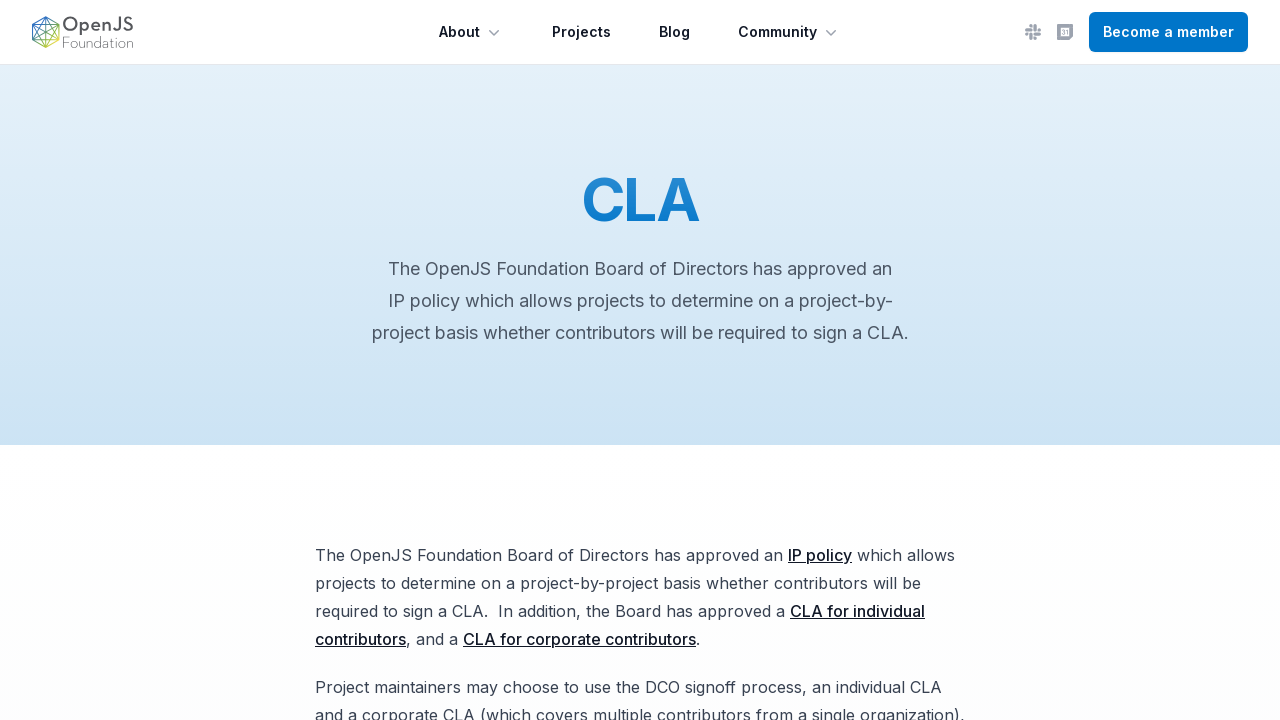

Verified navigation to CLA page - 'Become a member' button is visible
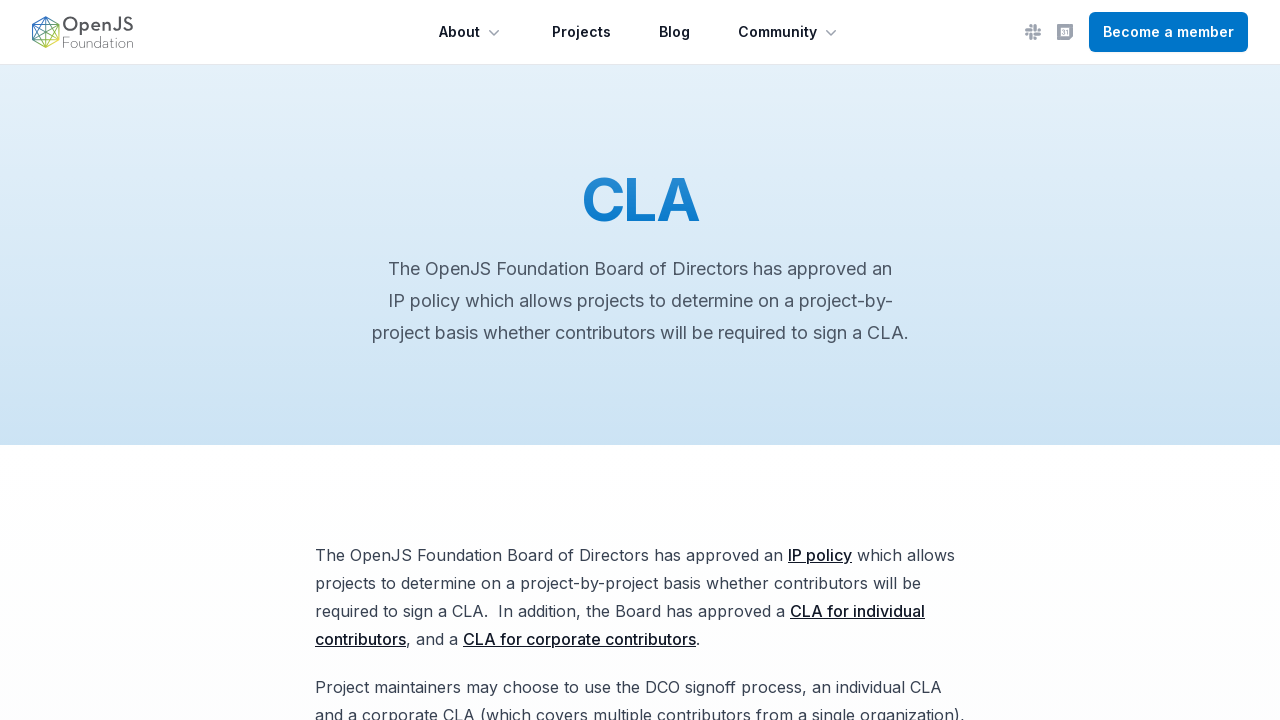

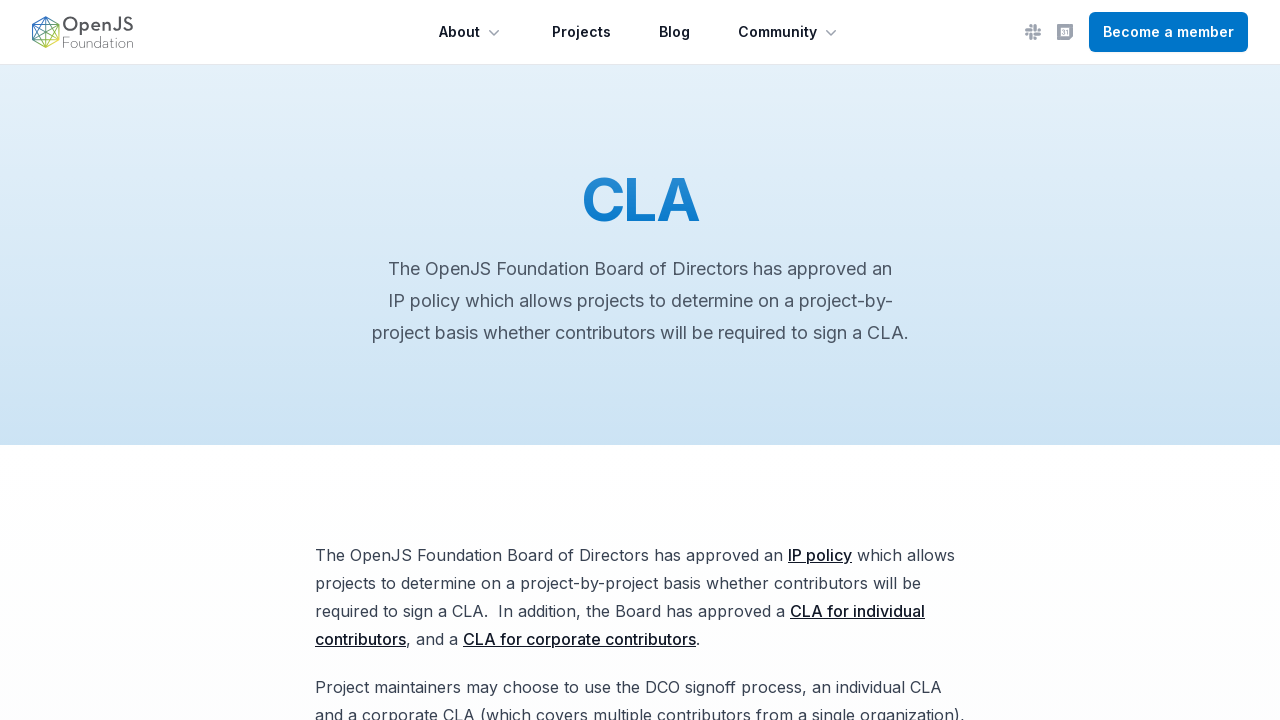